Tests browser back button navigation between filter views

Starting URL: https://demo.playwright.dev/todomvc

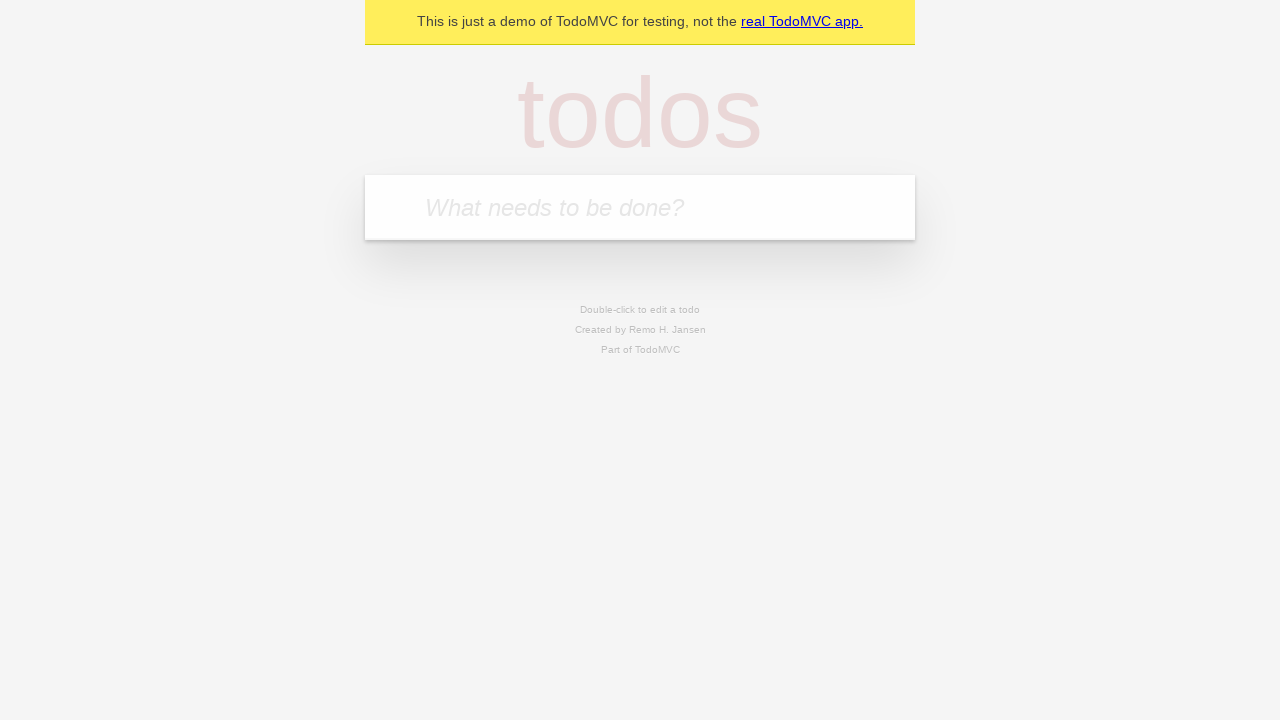

Filled todo input with 'buy some cheese' on internal:attr=[placeholder="What needs to be done?"i]
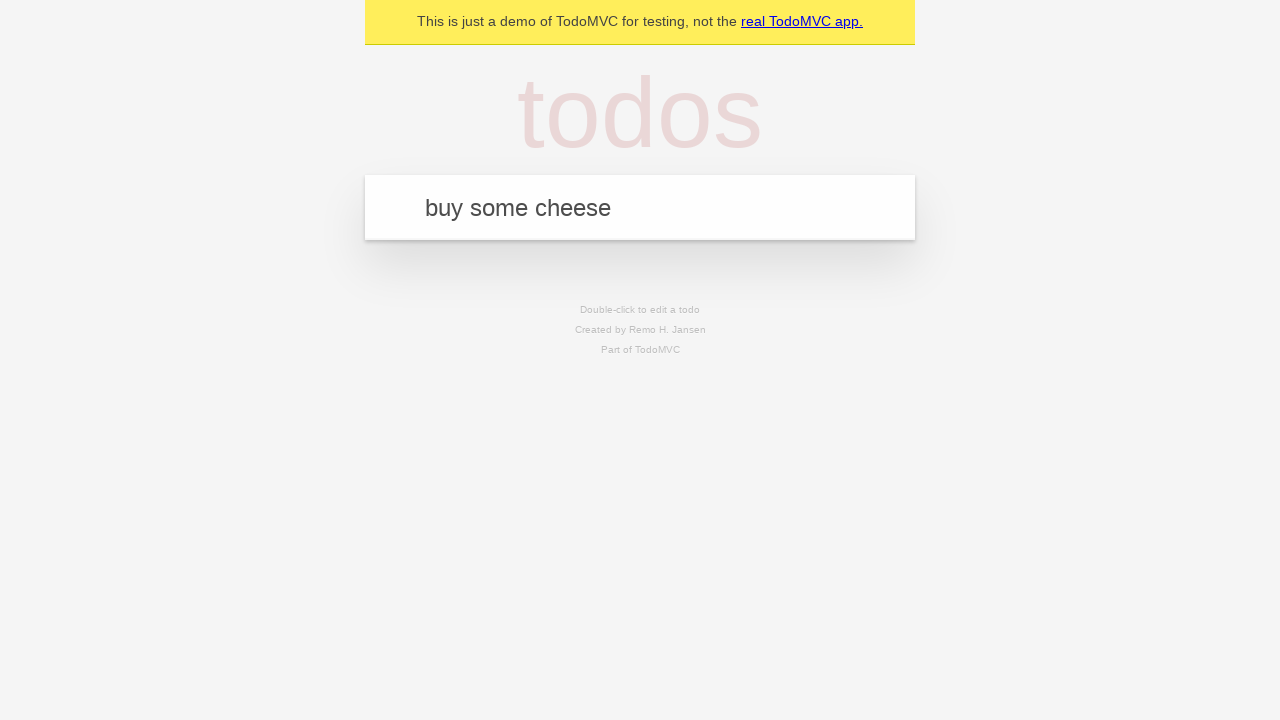

Pressed Enter to create todo 'buy some cheese' on internal:attr=[placeholder="What needs to be done?"i]
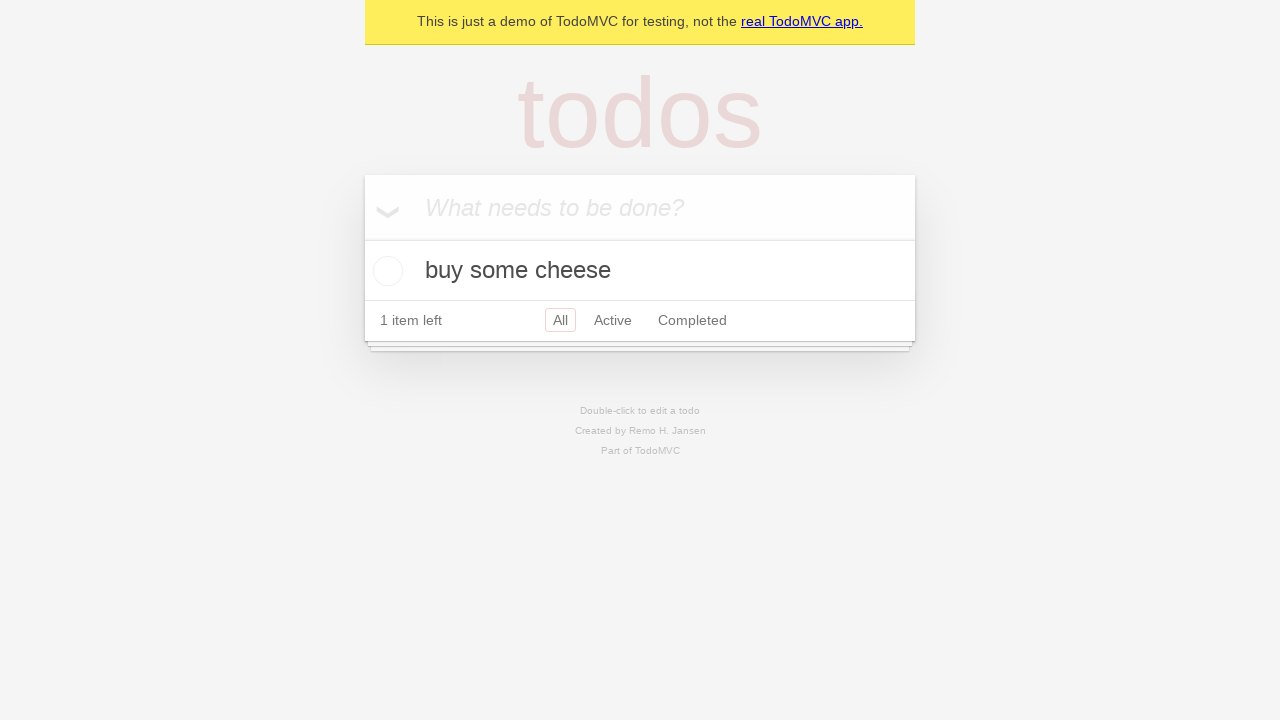

Filled todo input with 'feed the cat' on internal:attr=[placeholder="What needs to be done?"i]
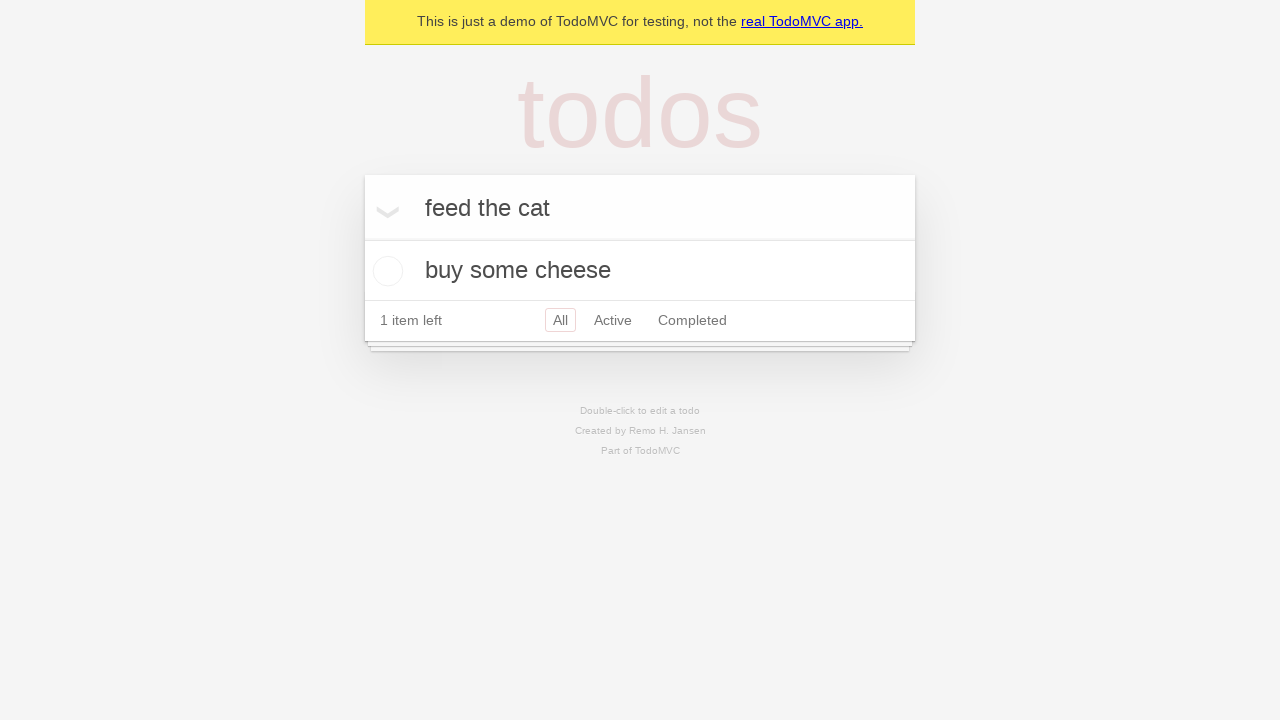

Pressed Enter to create todo 'feed the cat' on internal:attr=[placeholder="What needs to be done?"i]
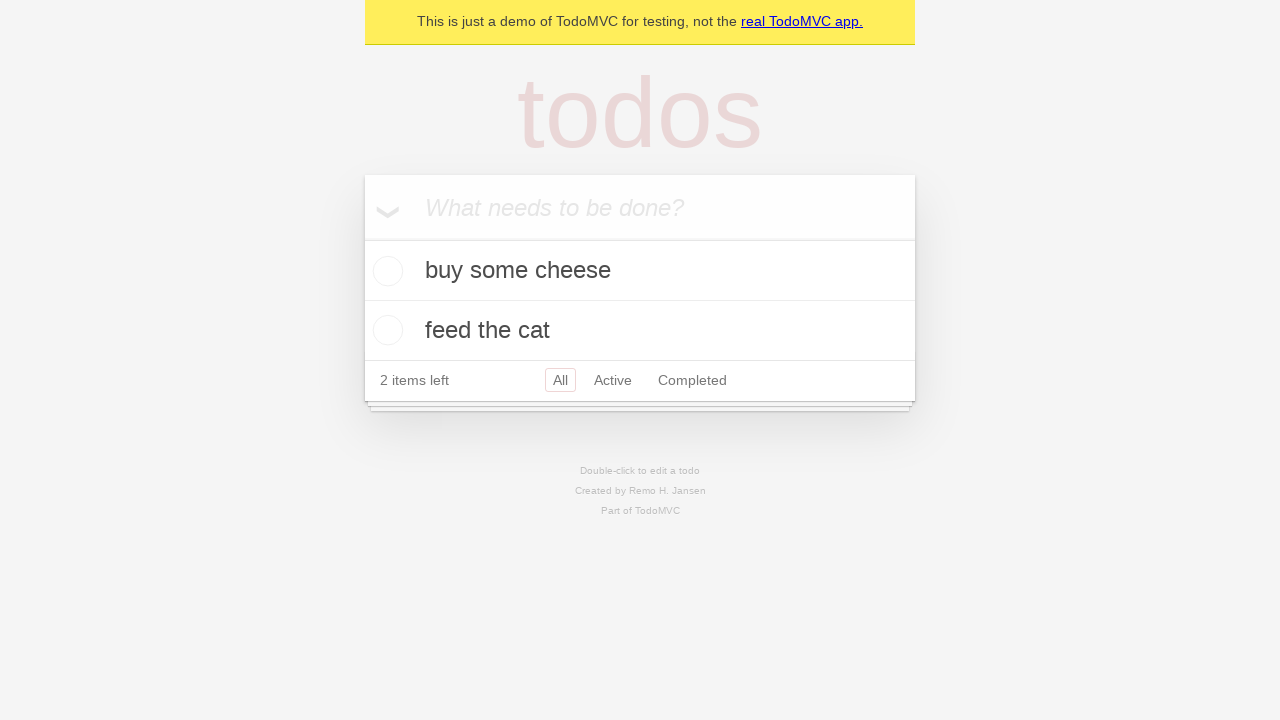

Filled todo input with 'book a doctors appointment' on internal:attr=[placeholder="What needs to be done?"i]
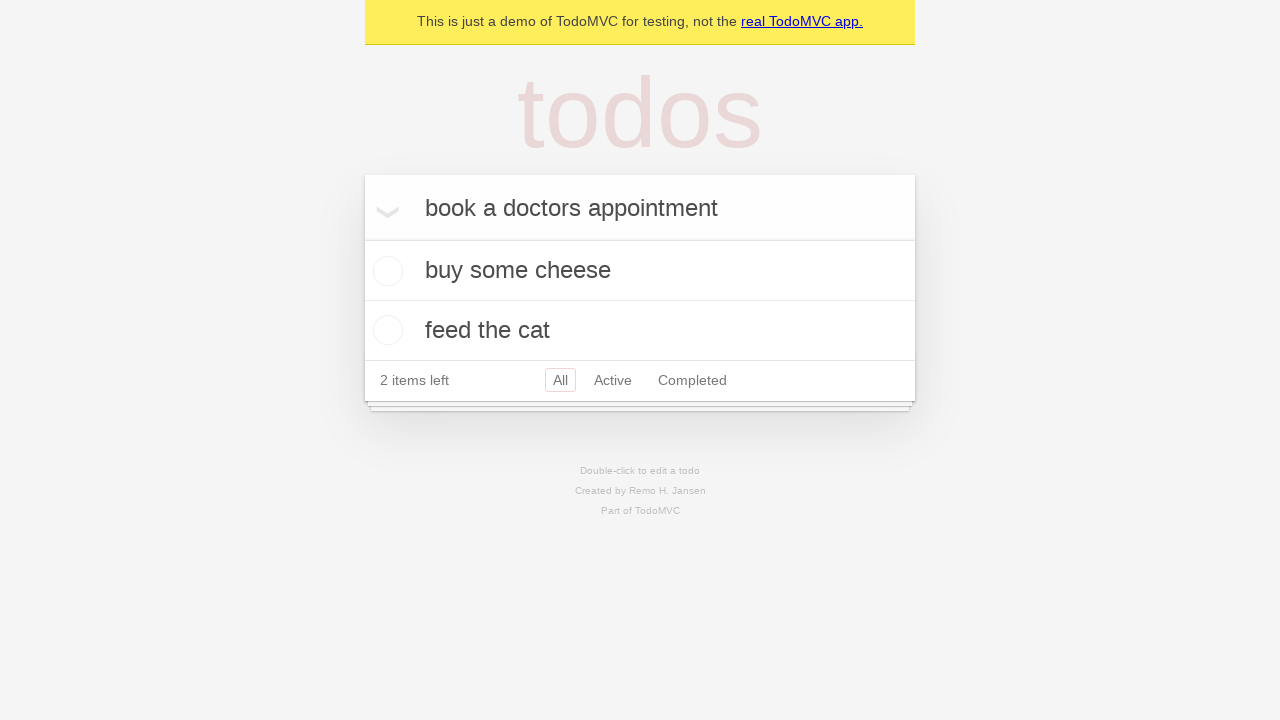

Pressed Enter to create todo 'book a doctors appointment' on internal:attr=[placeholder="What needs to be done?"i]
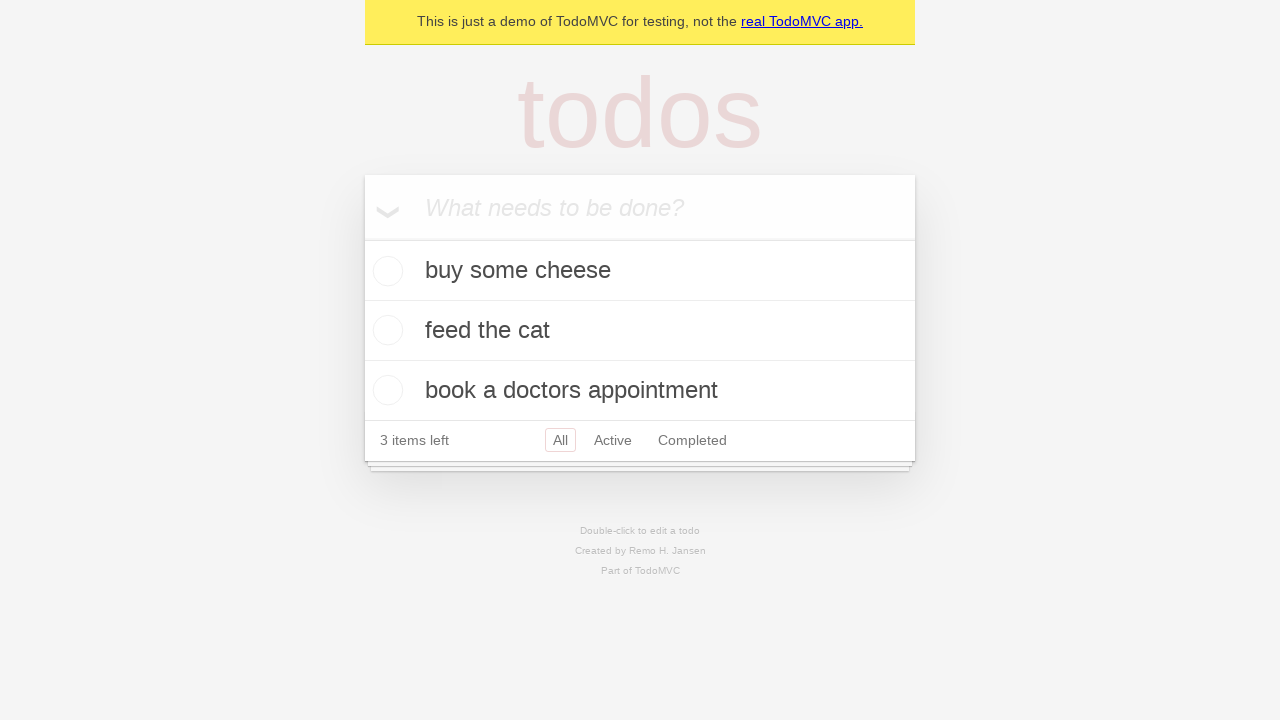

Waited for todos to be created and loaded
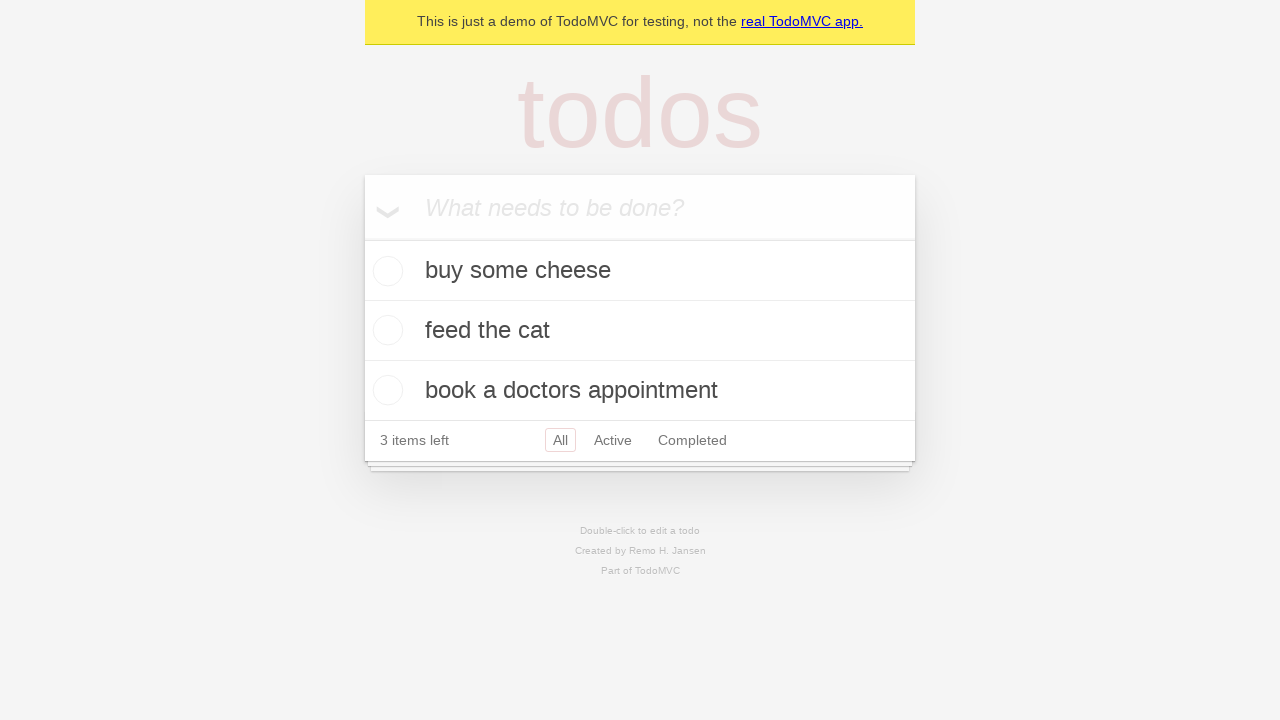

Checked the second todo item checkbox at (385, 330) on internal:testid=[data-testid="todo-item"s] >> nth=1 >> internal:role=checkbox
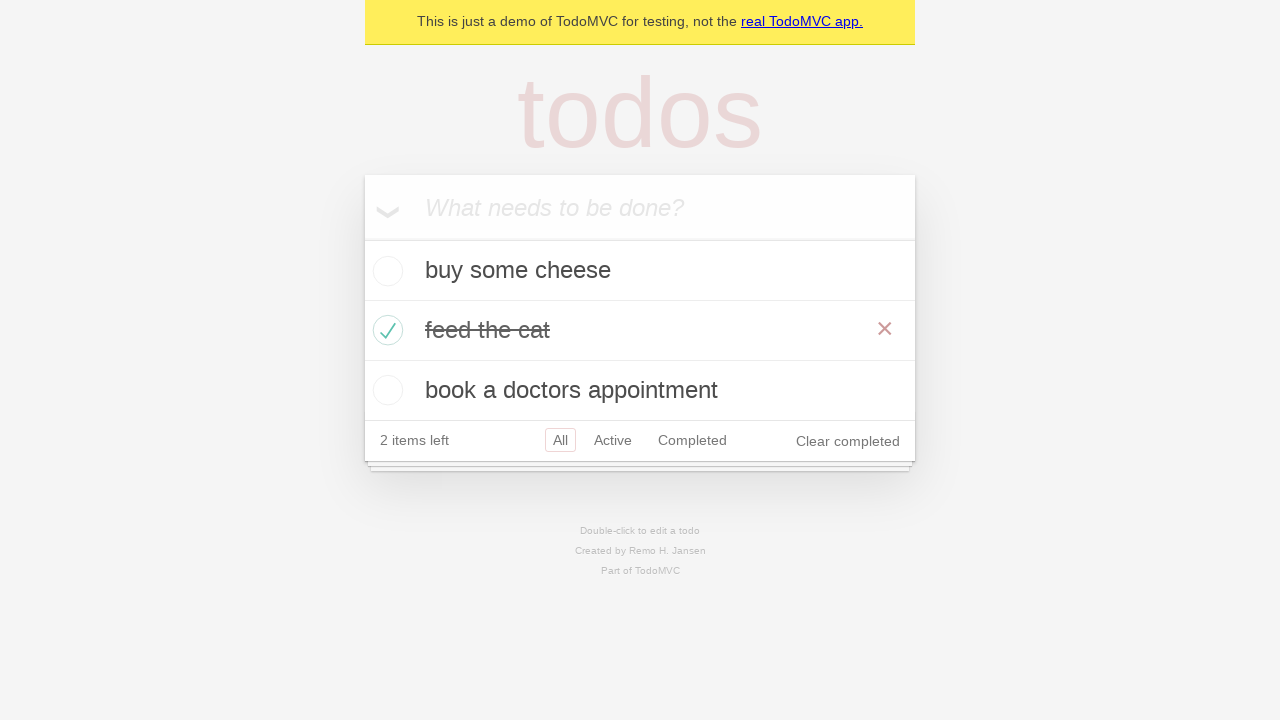

Clicked 'All' filter link at (560, 440) on internal:role=link[name="All"i]
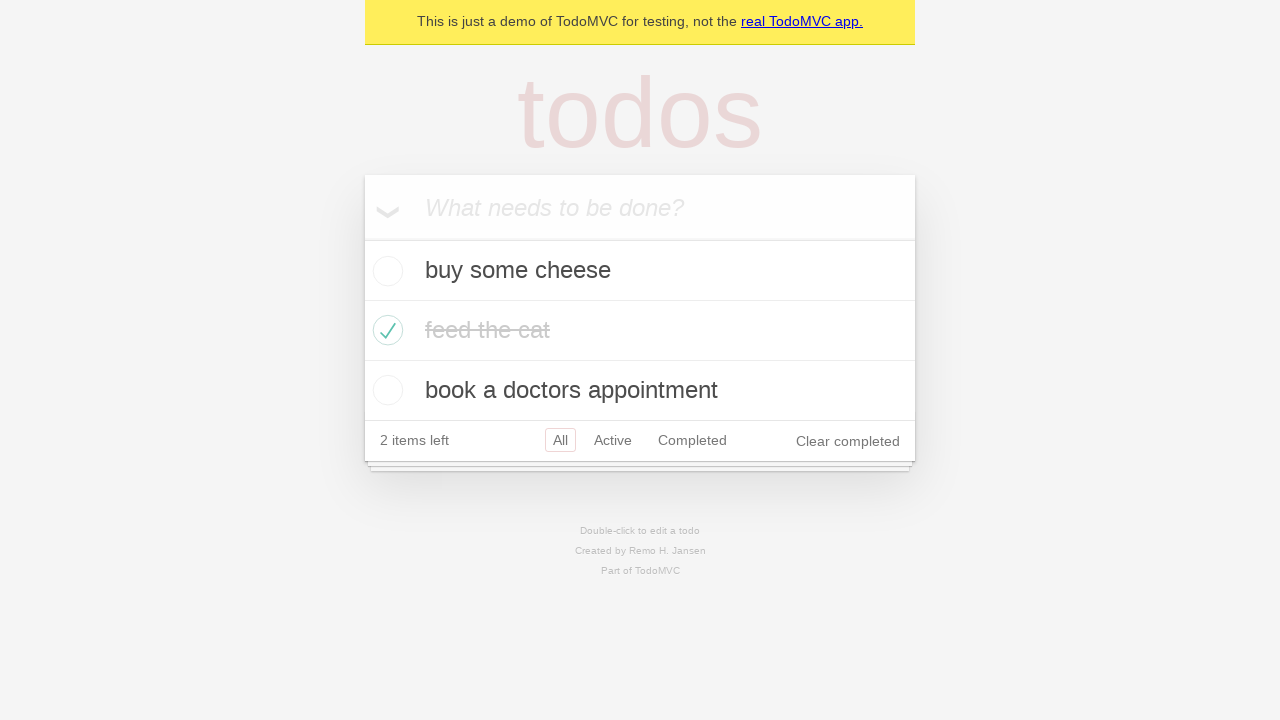

Clicked 'Active' filter link at (613, 440) on internal:role=link[name="Active"i]
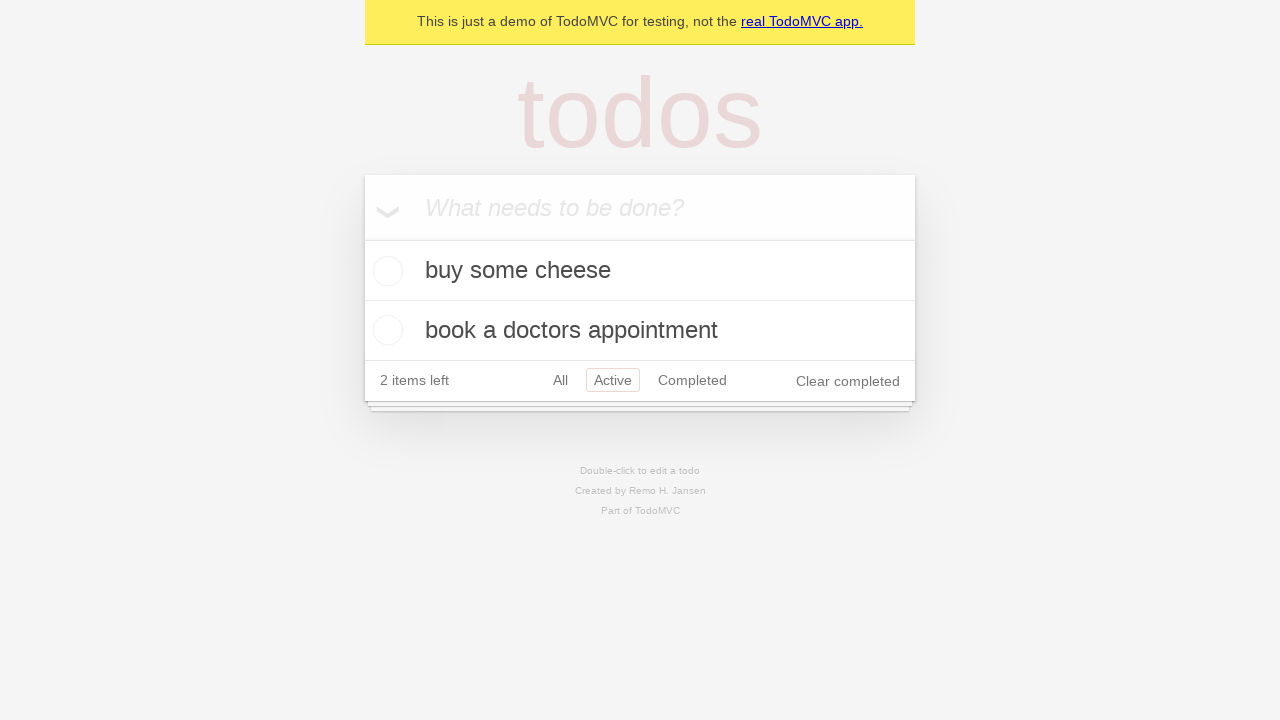

Clicked 'Completed' filter link at (692, 380) on internal:role=link[name="Completed"i]
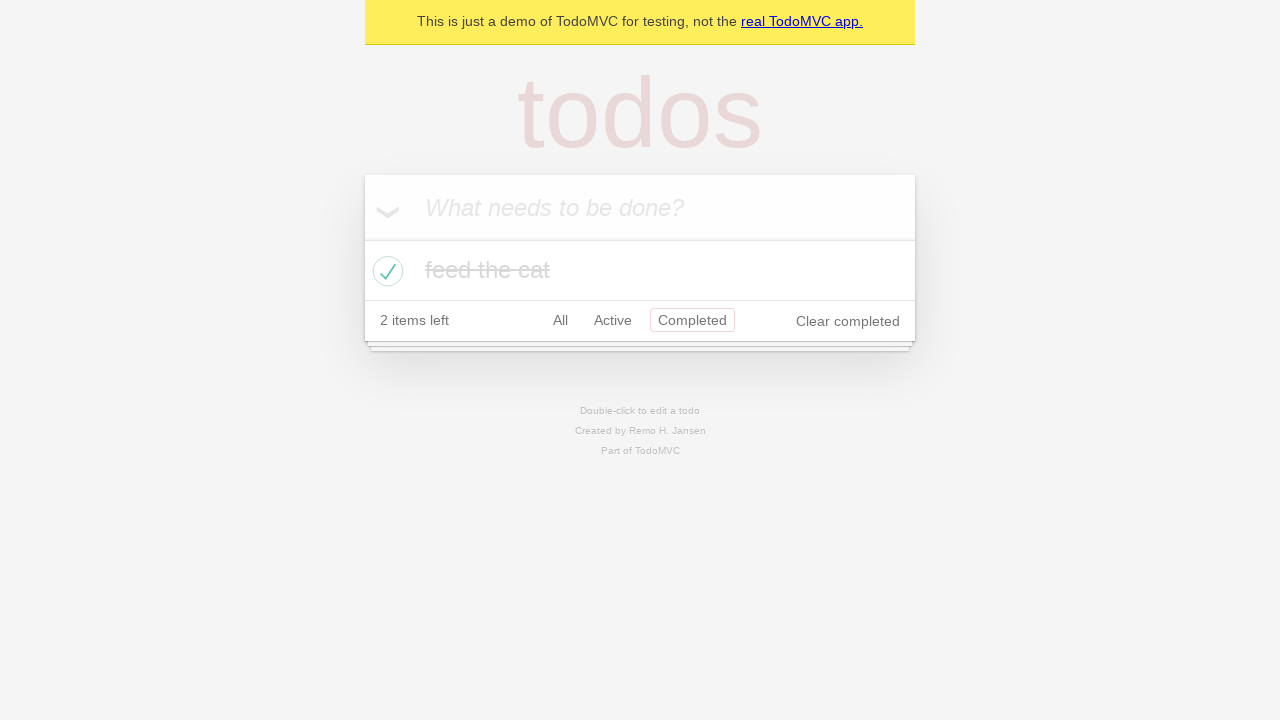

Navigated back from 'Completed' filter to 'Active' filter
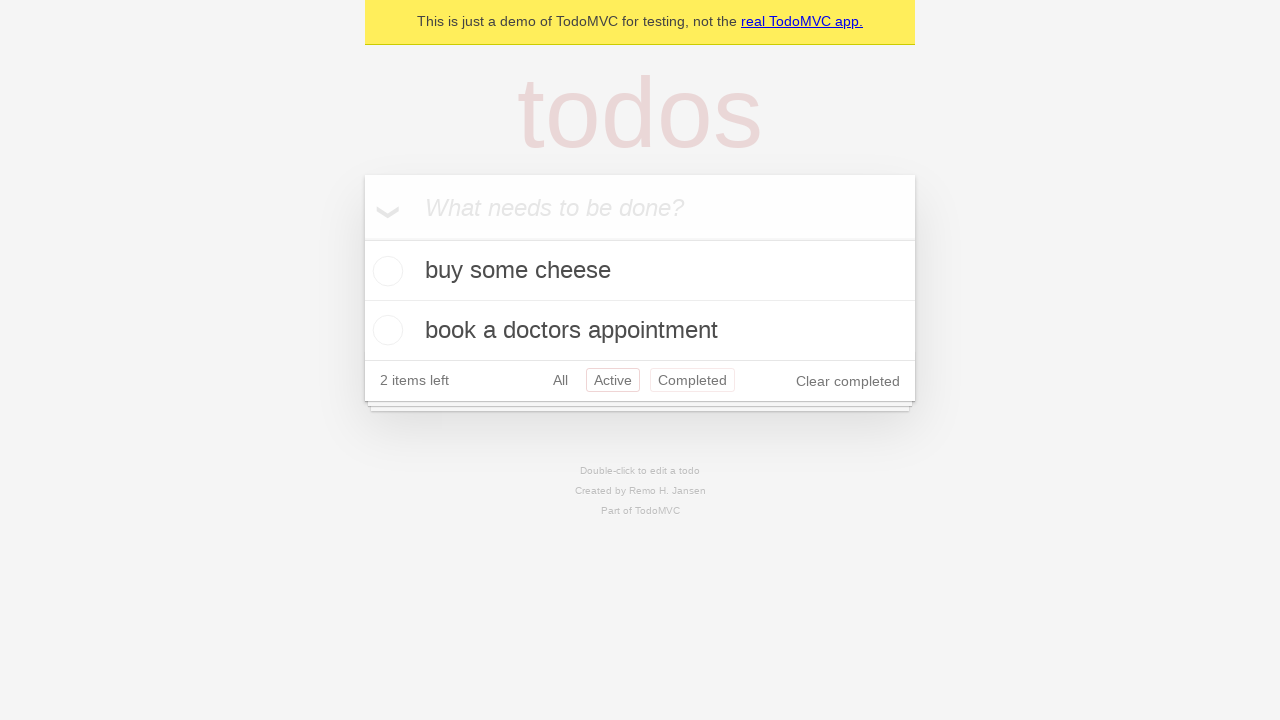

Navigated back from 'Active' filter to 'All' filter
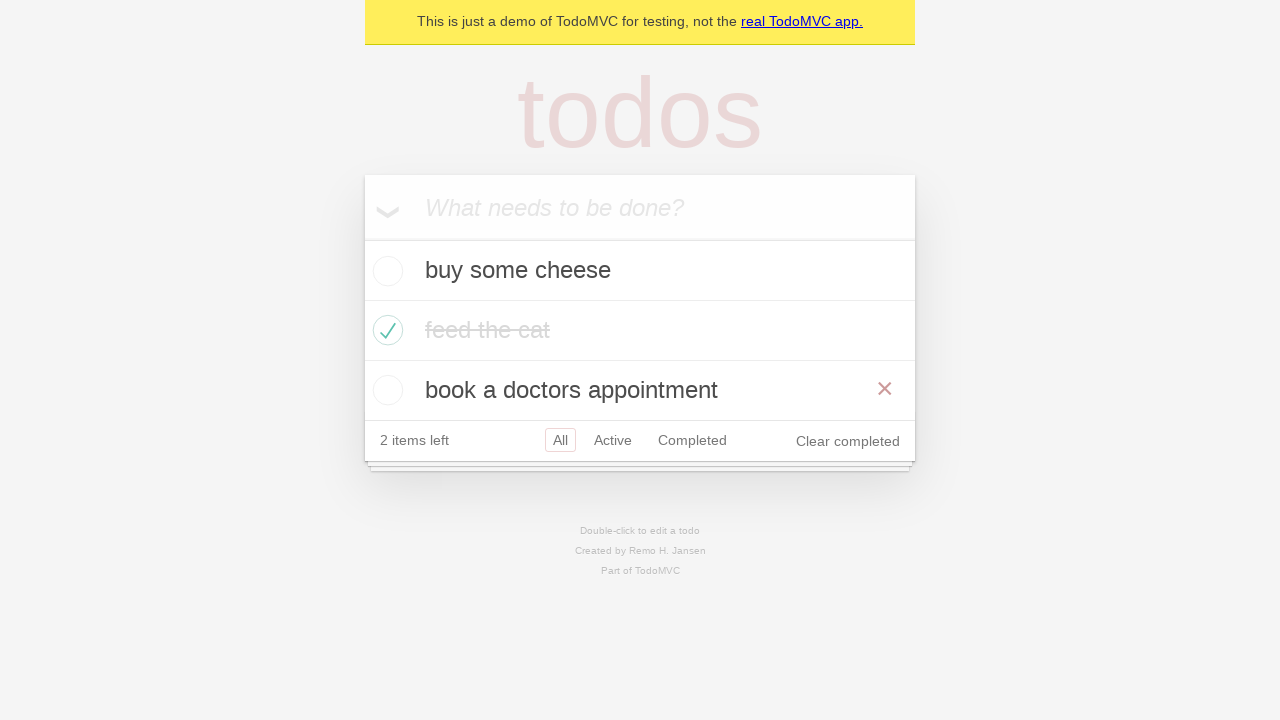

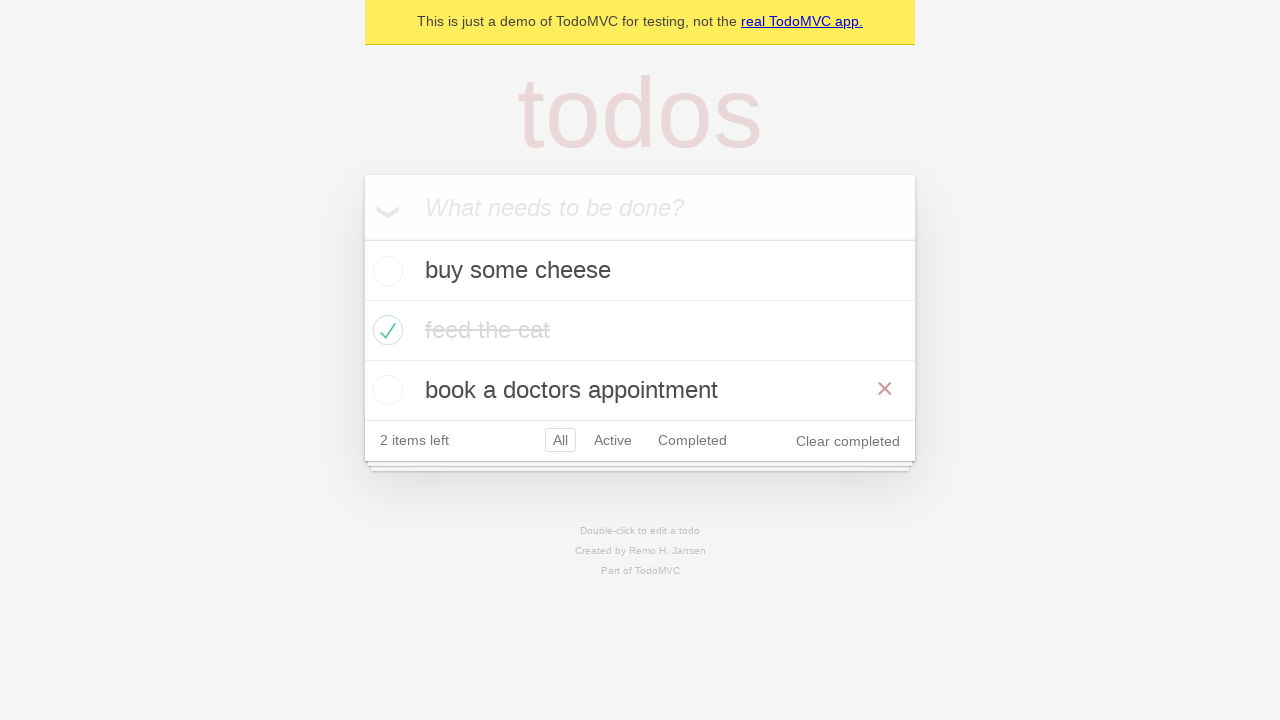